Creates a todo item, double-clicks to enter edit mode, changes the text, and verifies editing state

Starting URL: https://todomvc.com/examples/typescript-angular/#/

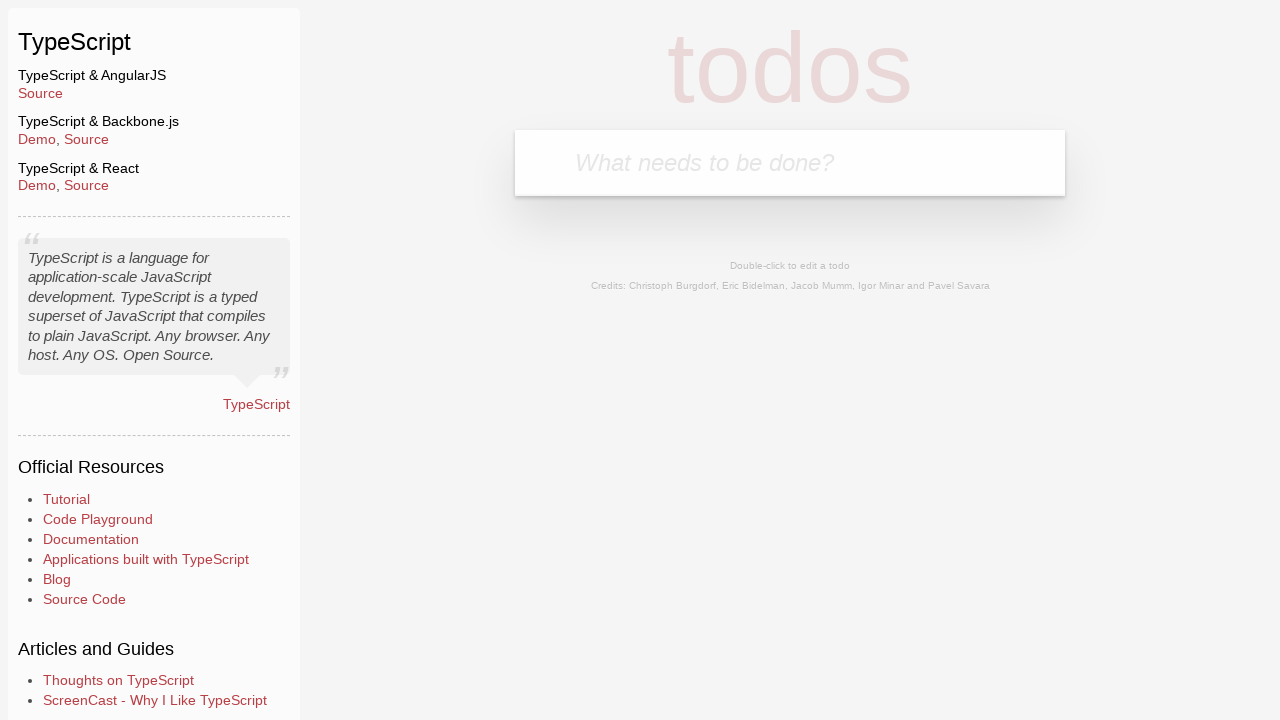

Filled new todo input with 'Lorem' on .new-todo
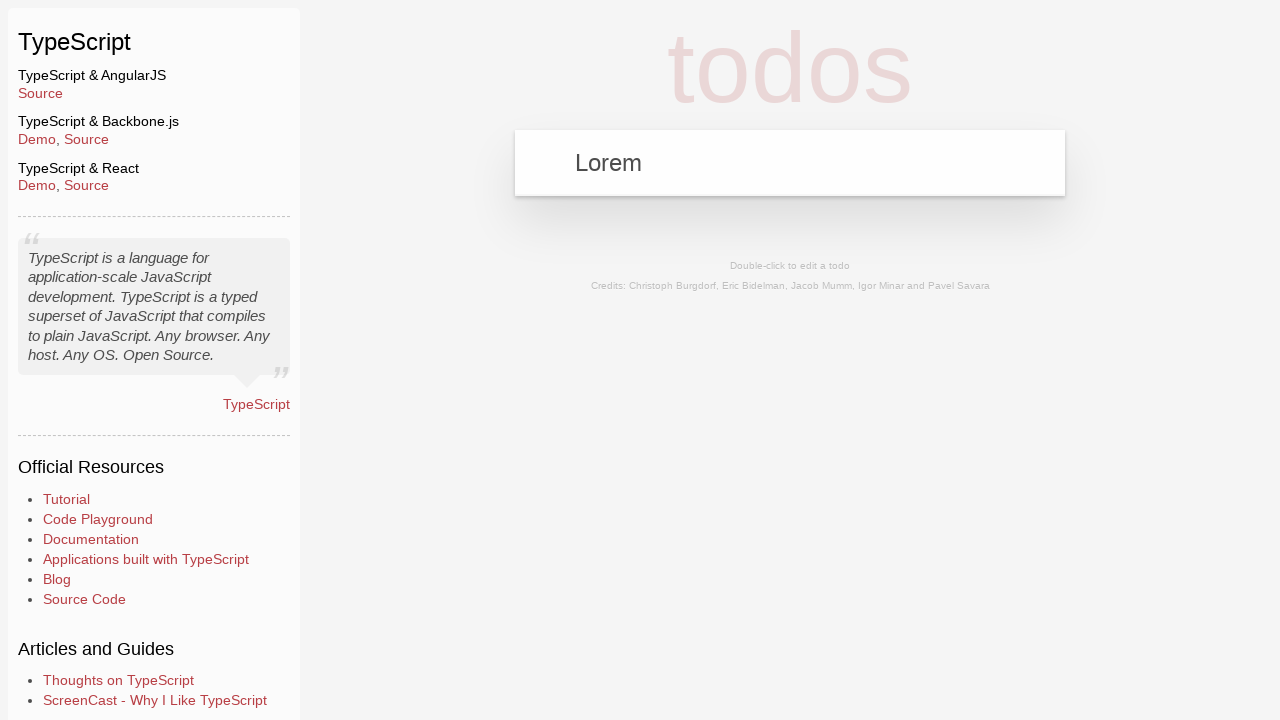

Pressed Enter to create todo item on .new-todo
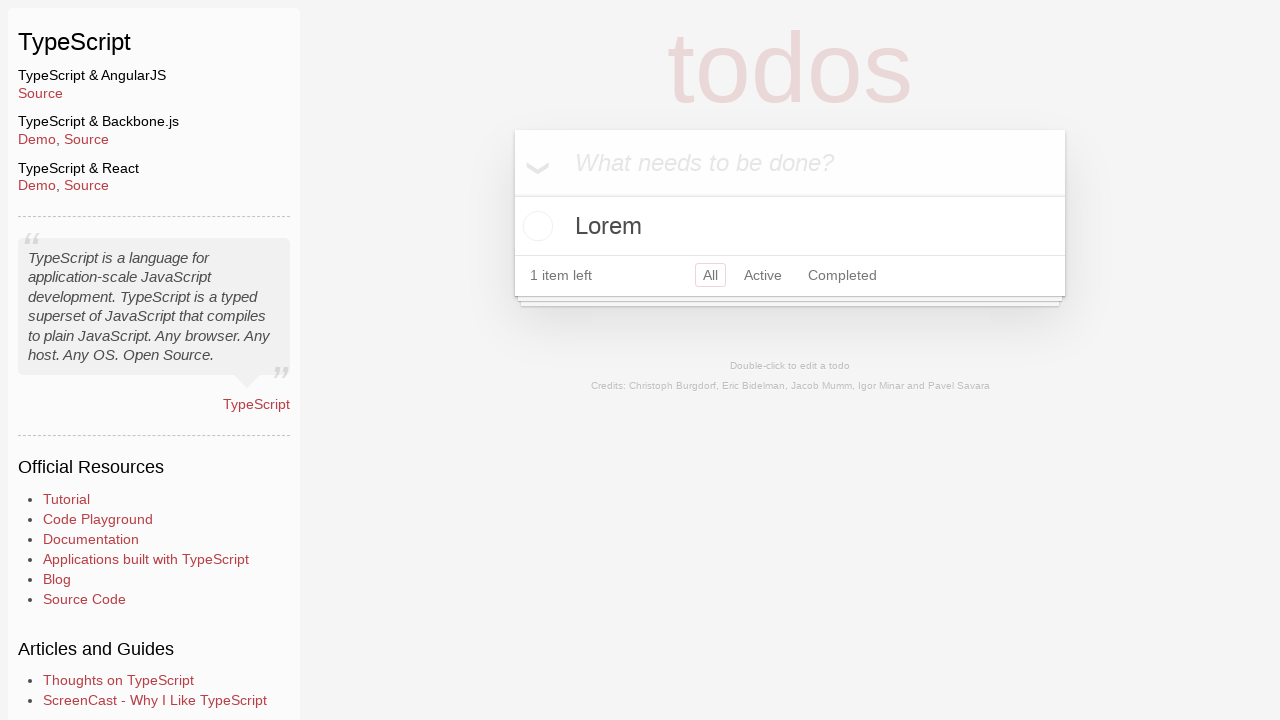

Double-clicked on 'Lorem' todo to enter edit mode at (790, 226) on li:has-text('Lorem') label
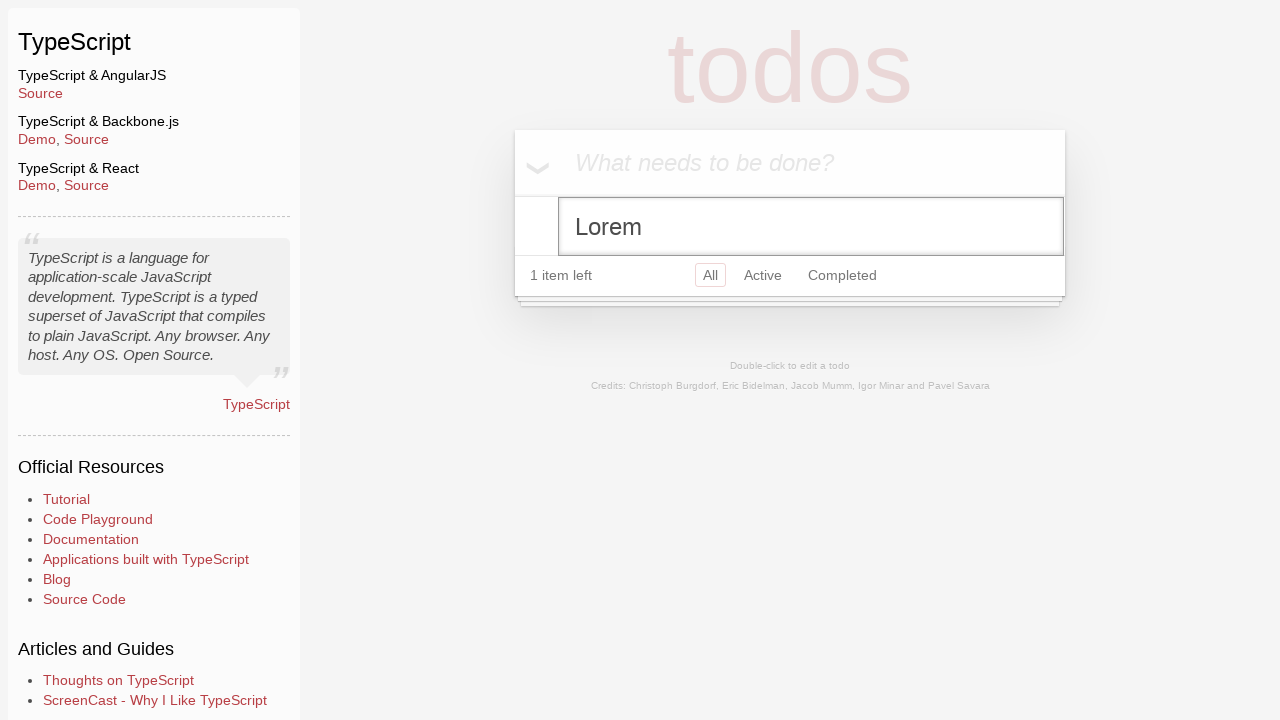

Changed todo text to 'test' in edit mode on li >> internal:role=textbox
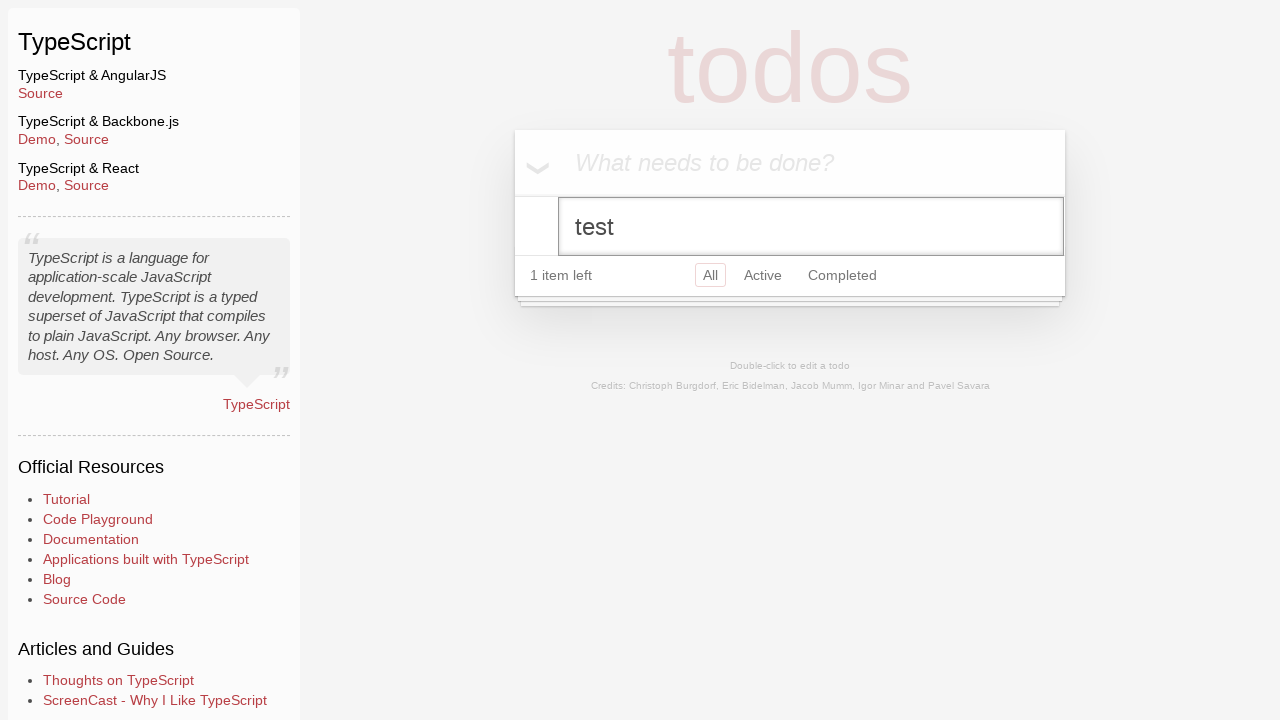

Verified todo is in editing mode with new text
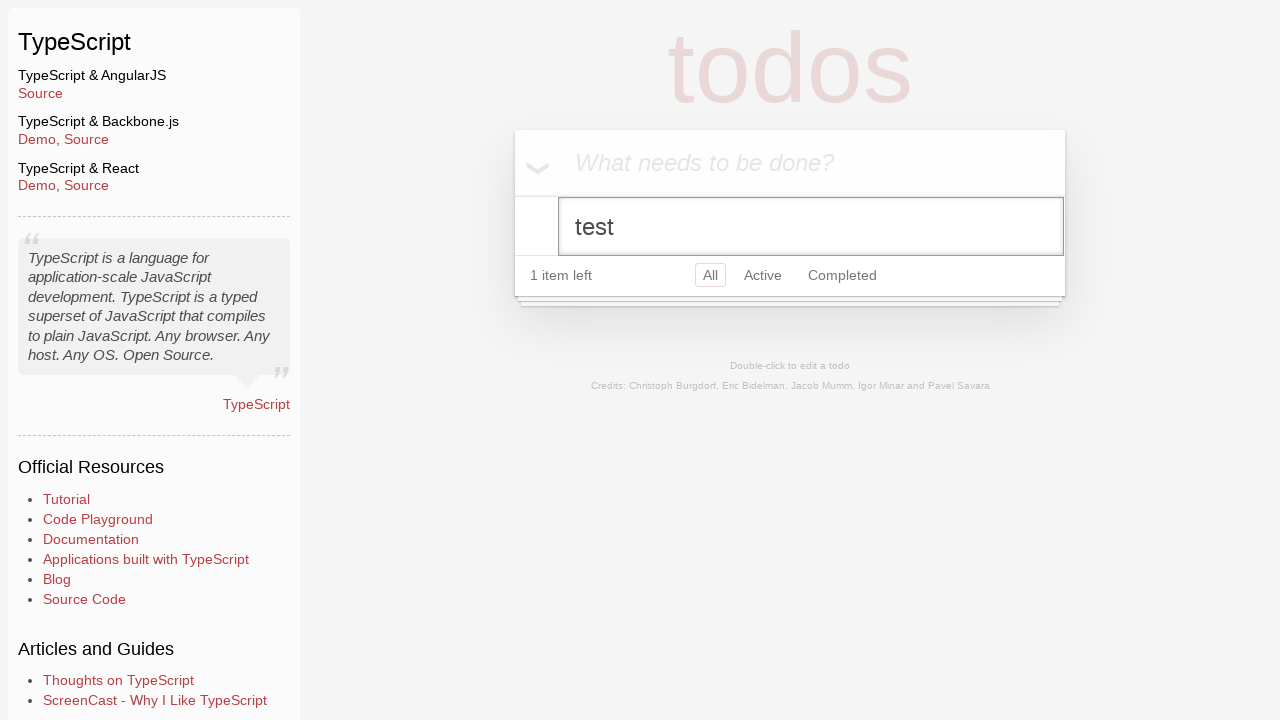

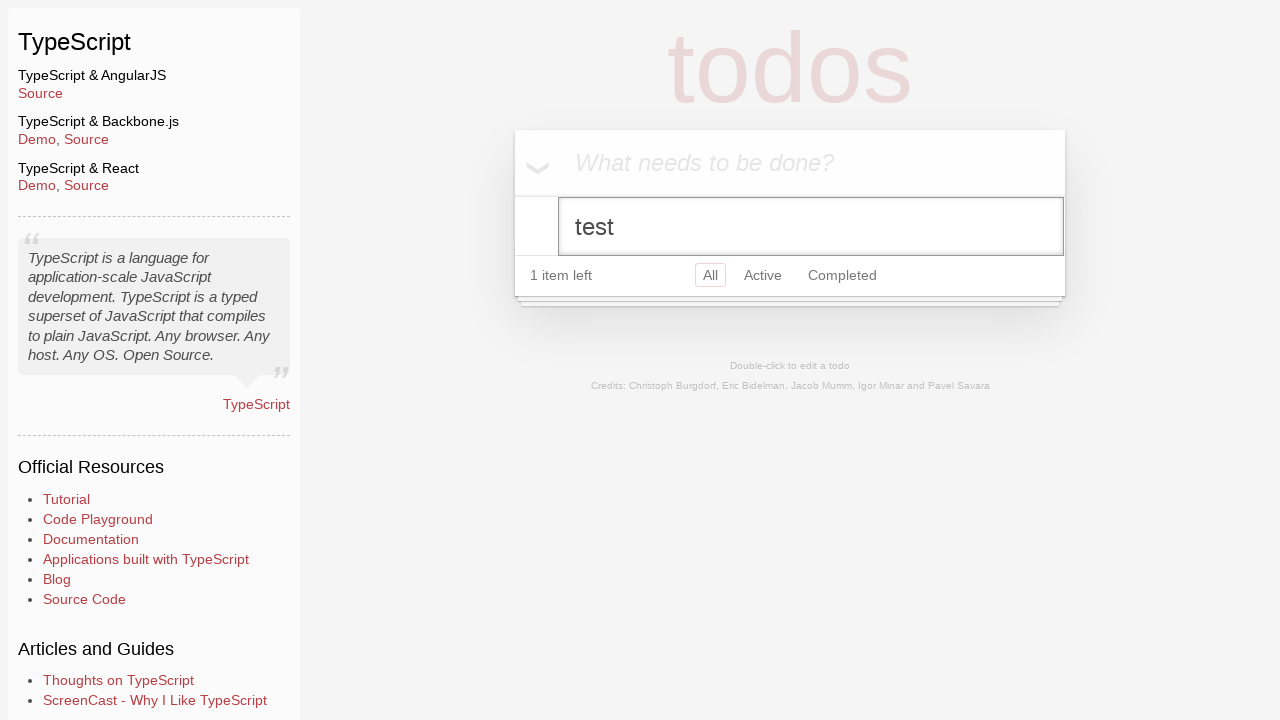